Loads the homepage to verify it loads correctly and can be accessed.

Starting URL: https://disruptorsmedia.com

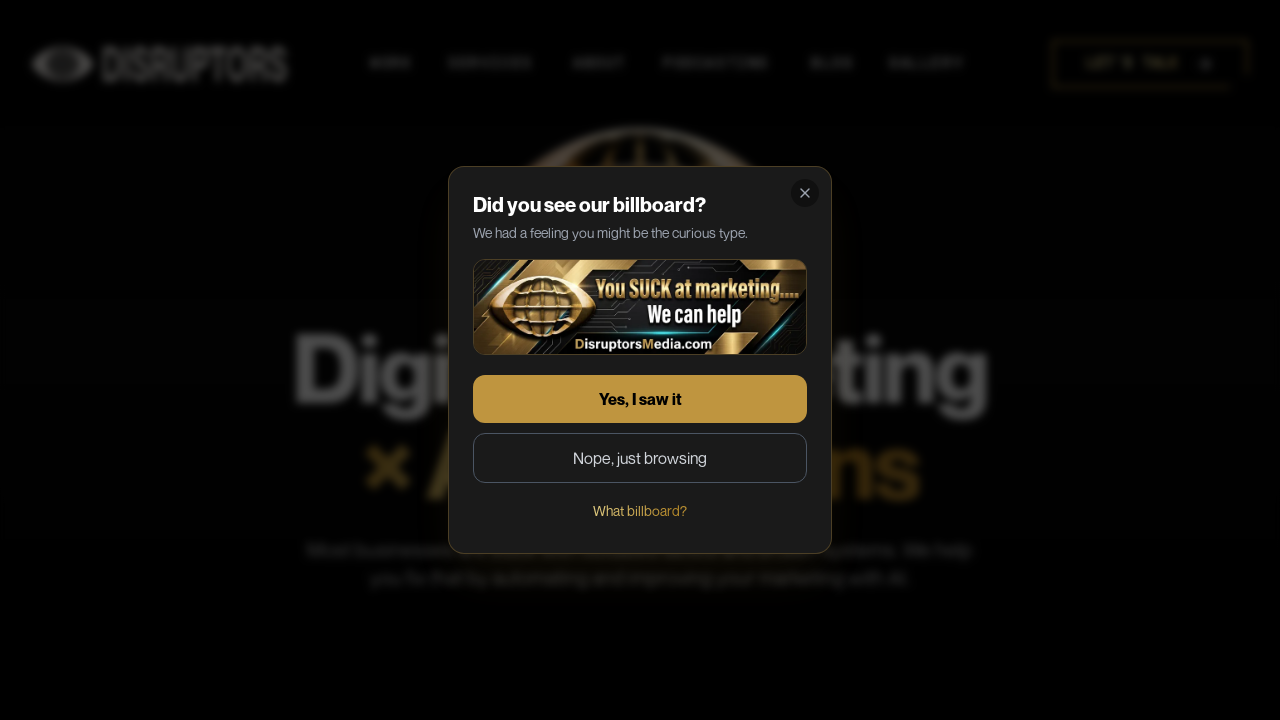

Homepage loaded successfully with networkidle state
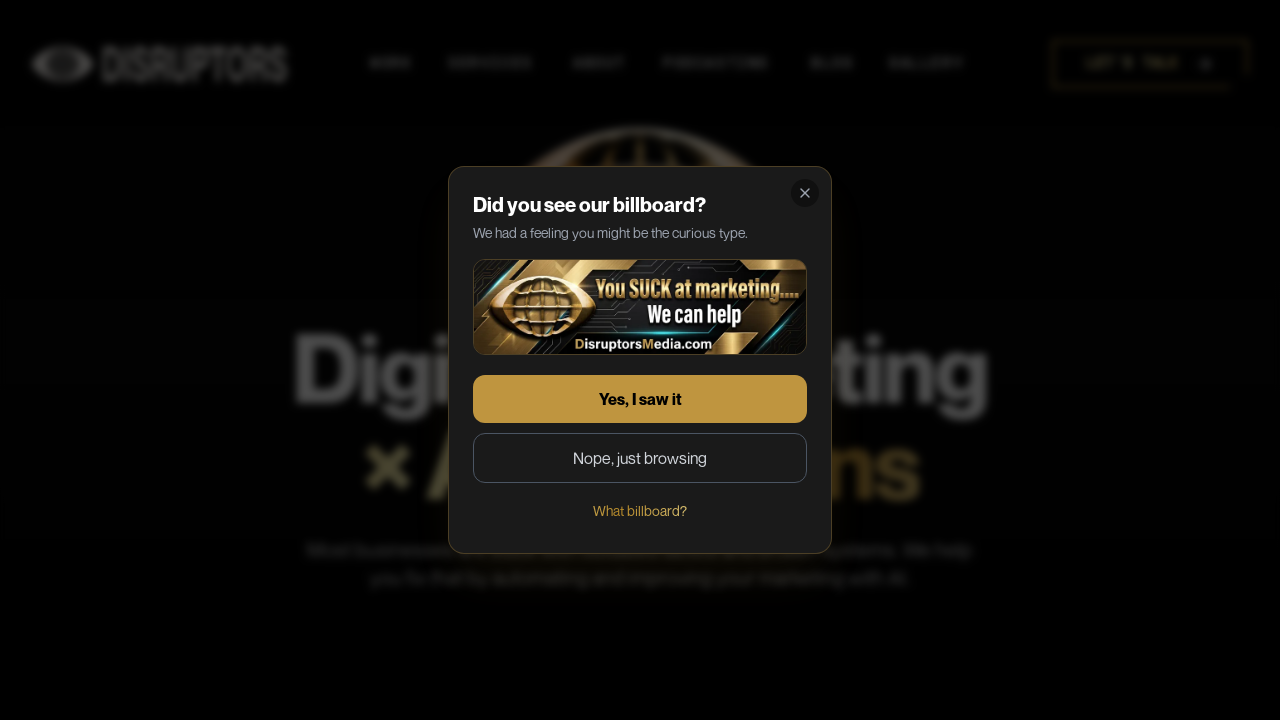

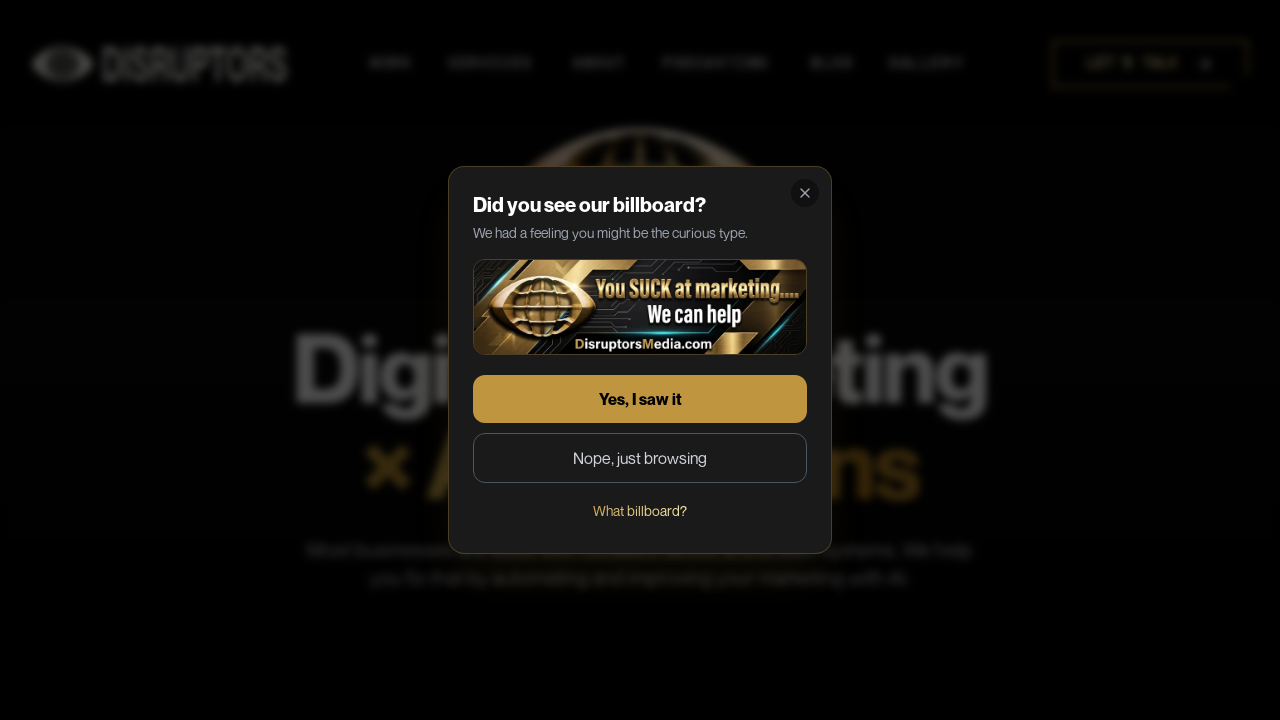